Tests right-click functionality on a button element by performing a context click action

Starting URL: https://demoqa.com/buttons

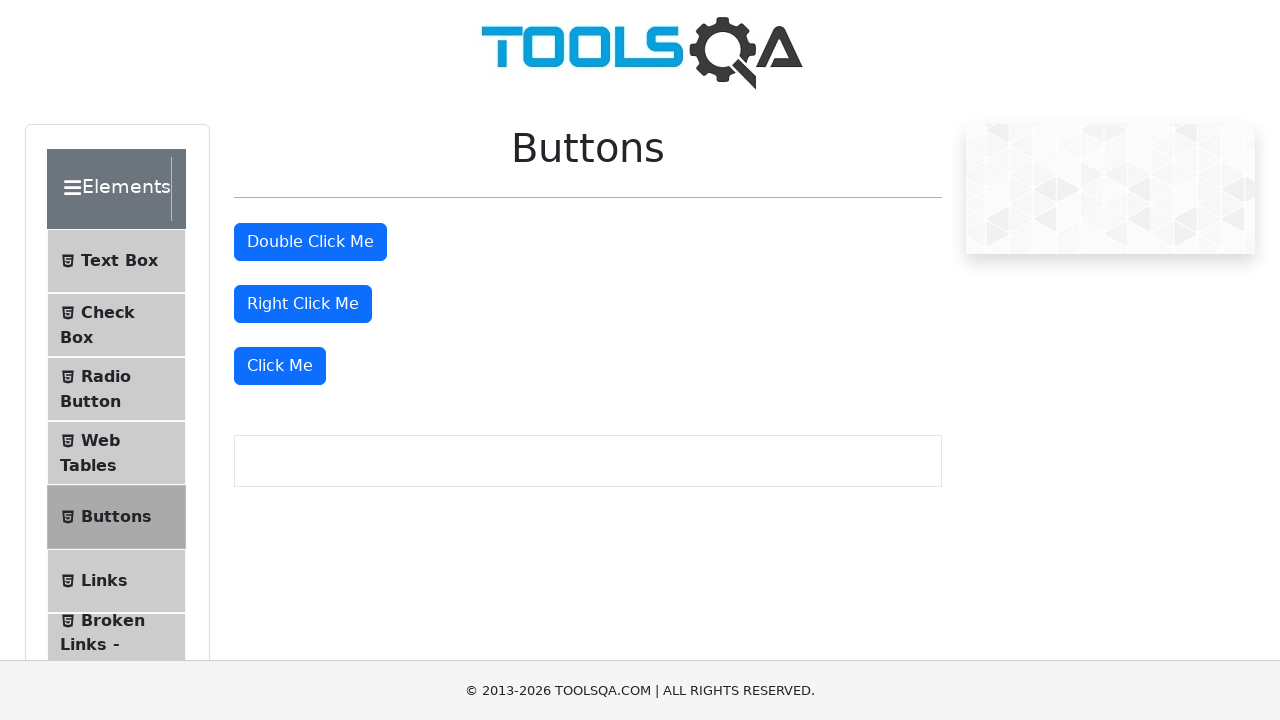

Located right-click button element with ID 'rightClickBtn'
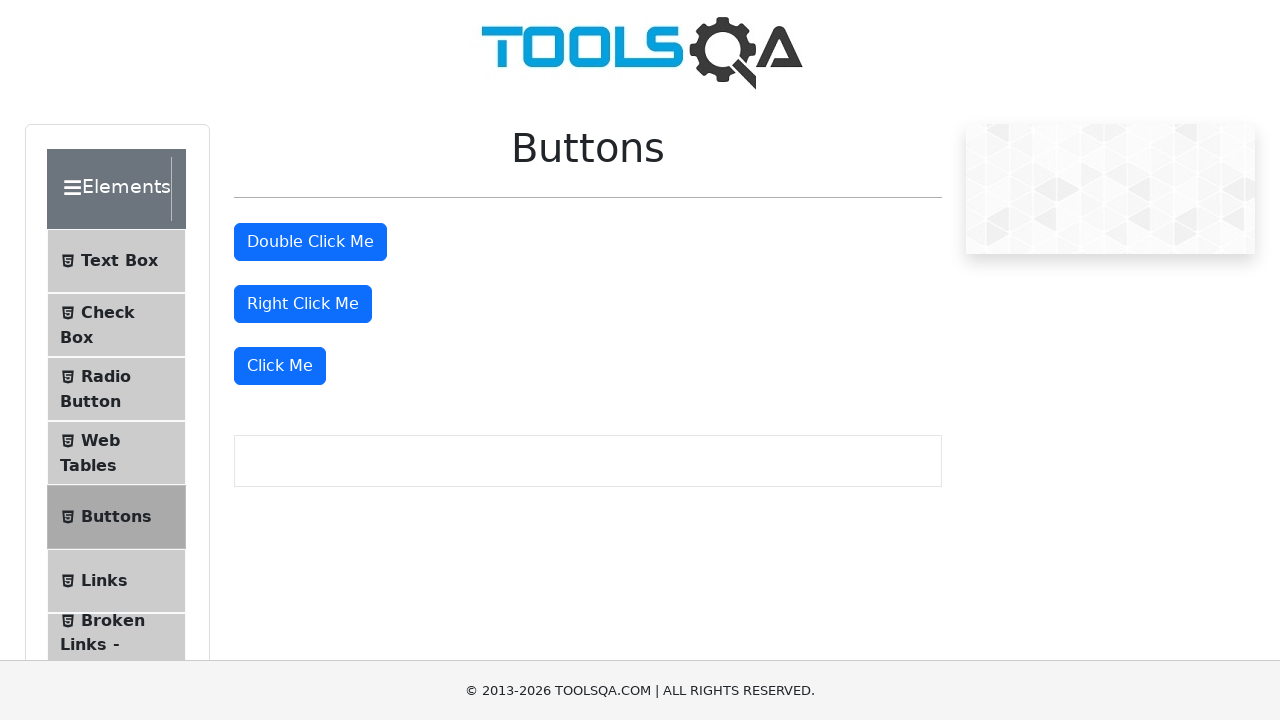

Performed right-click (context click) on the button element at (303, 304) on #rightClickBtn
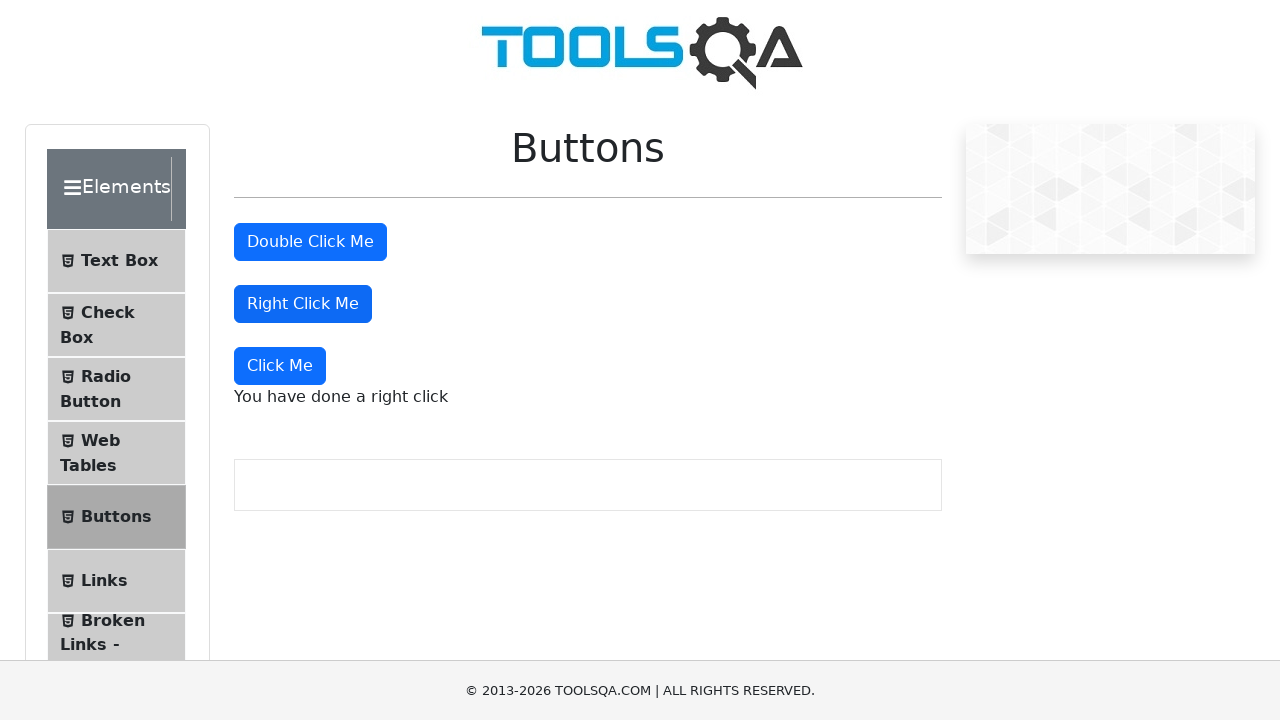

Waited 2 seconds for context menu to appear
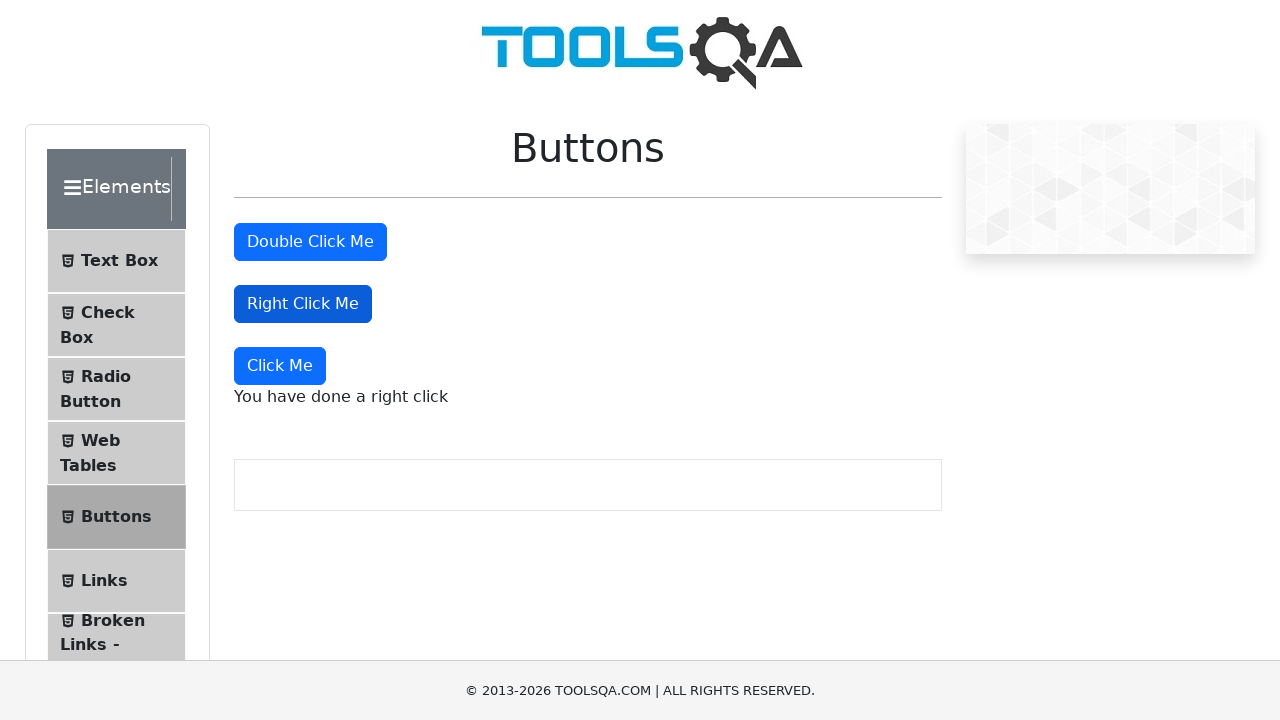

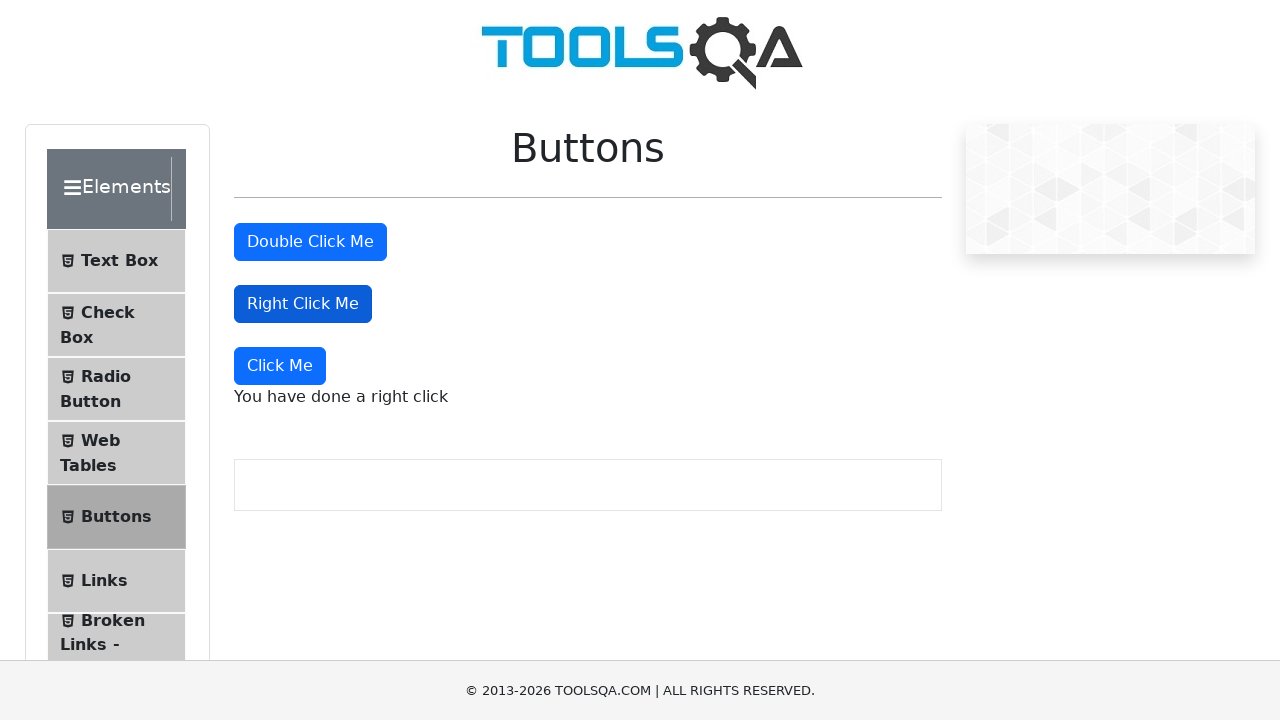